Tests mouse hover functionality on a button element and clicks on a specific link from the revealed dropdown menu

Starting URL: http://seleniumpractise.blogspot.in/2016/08/how-to-perform-mouse-hover-in-selenium.html

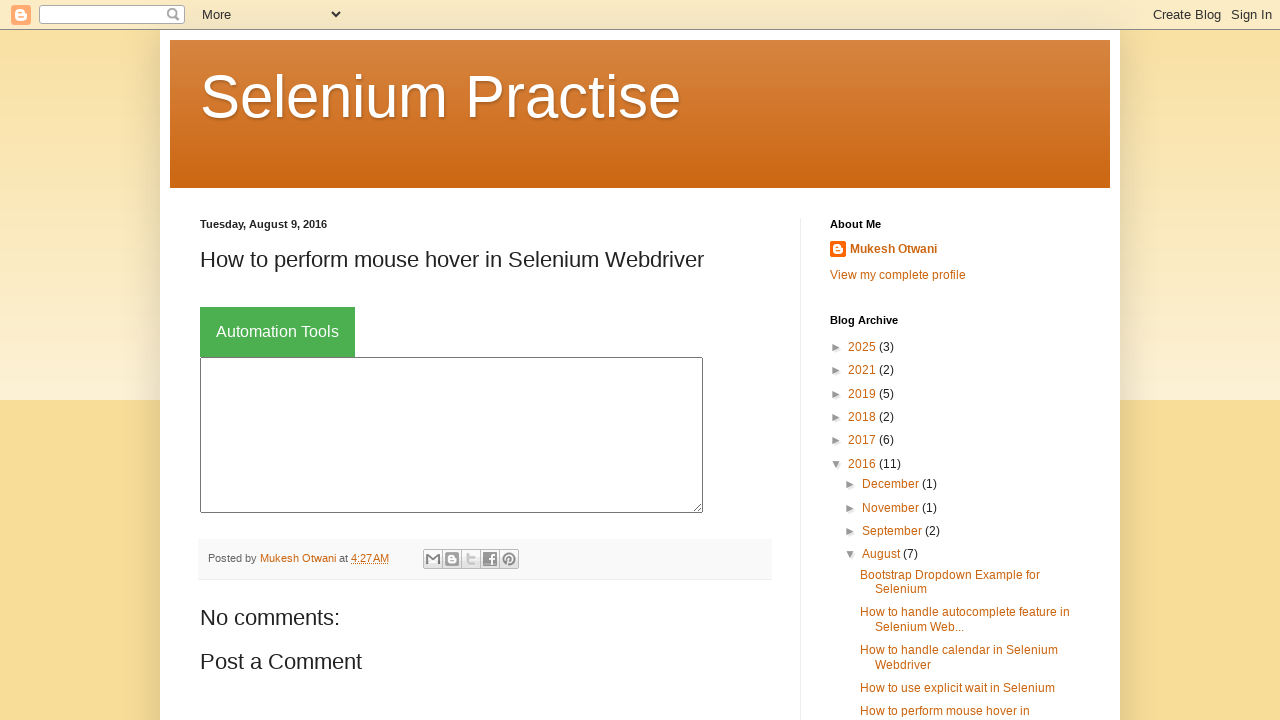

Located button element for mouse hover
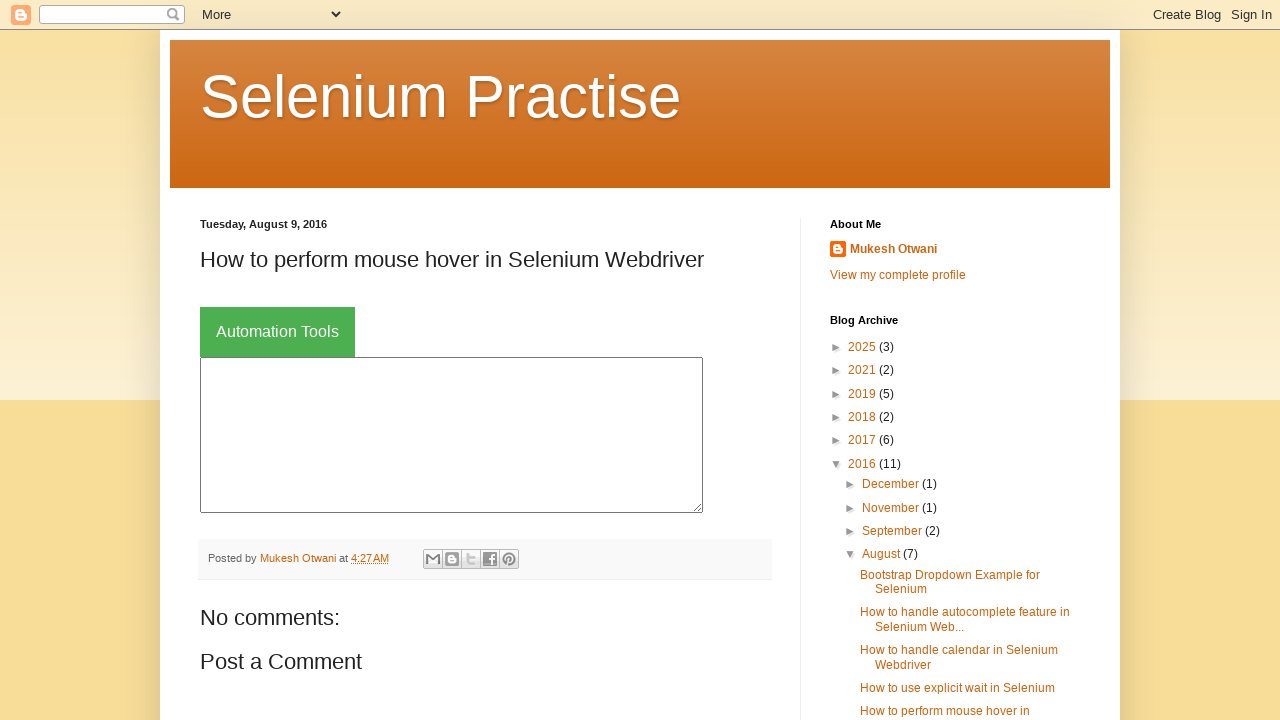

Performed mouse hover on button element at (278, 332) on xpath=.//*[@id='post-body-4229879368008023176']/div[1]/div[2]/button >> nth=0
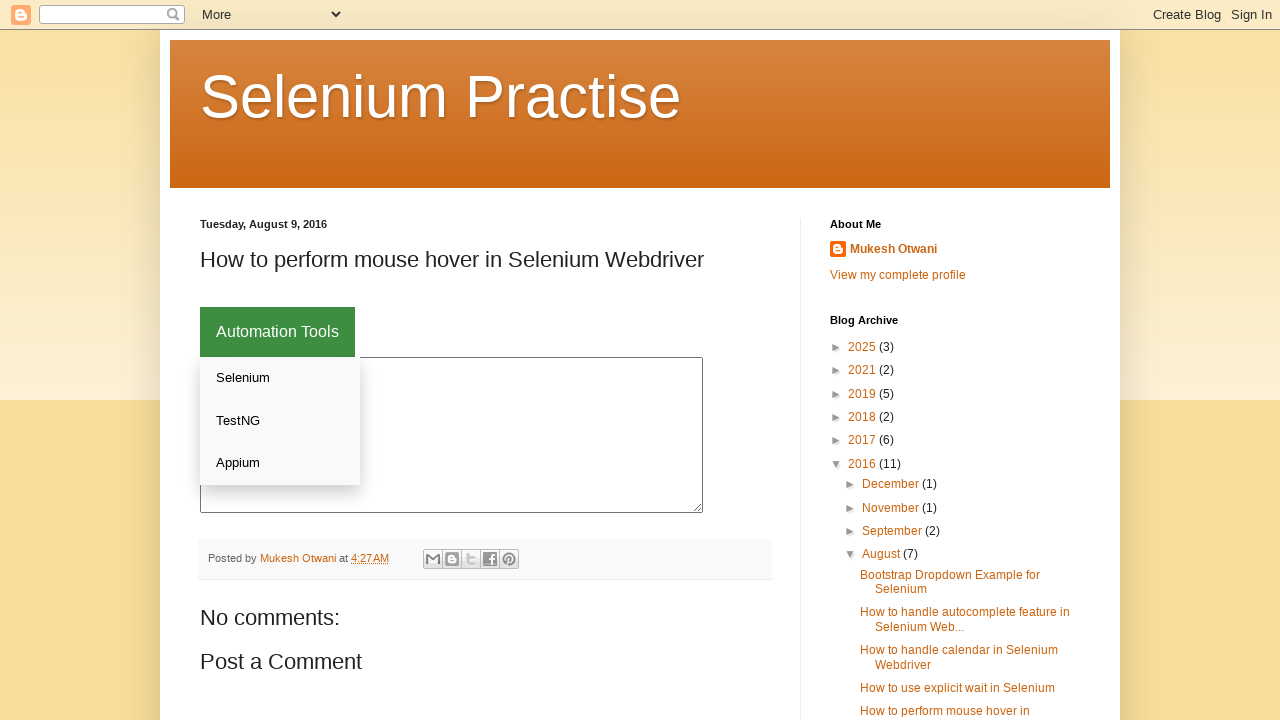

Retrieved all dropdown links revealed after hover
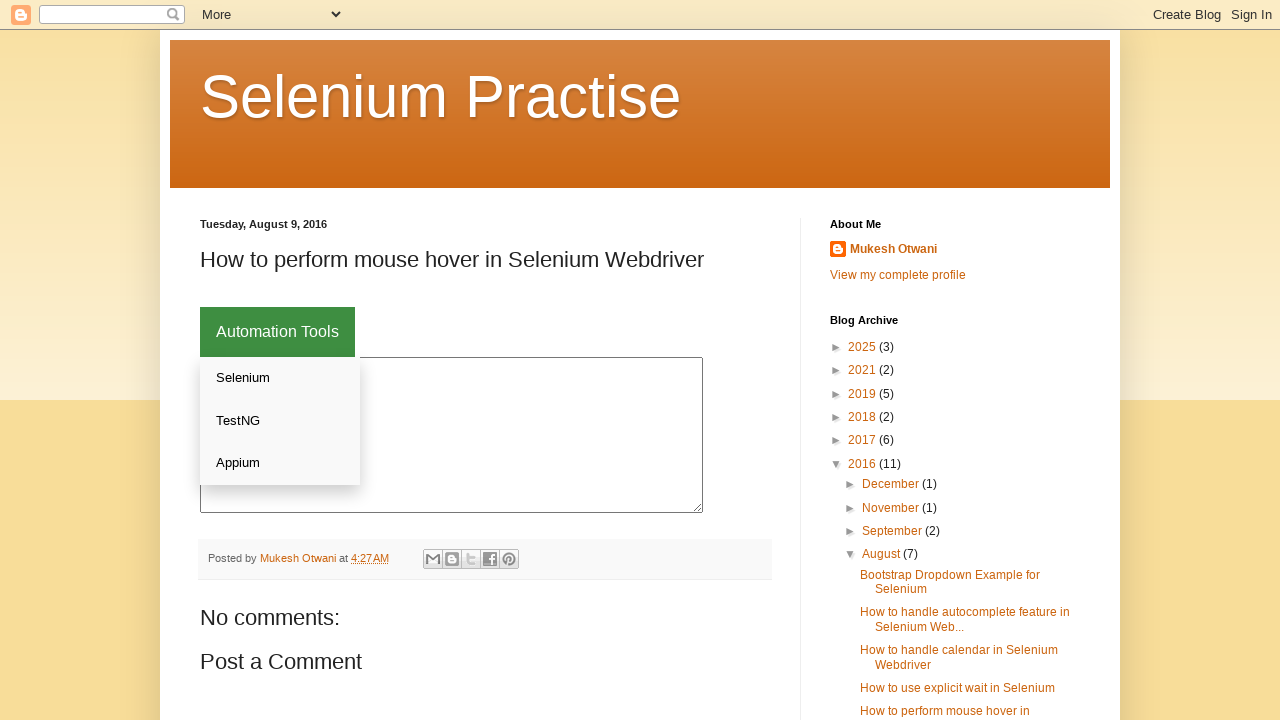

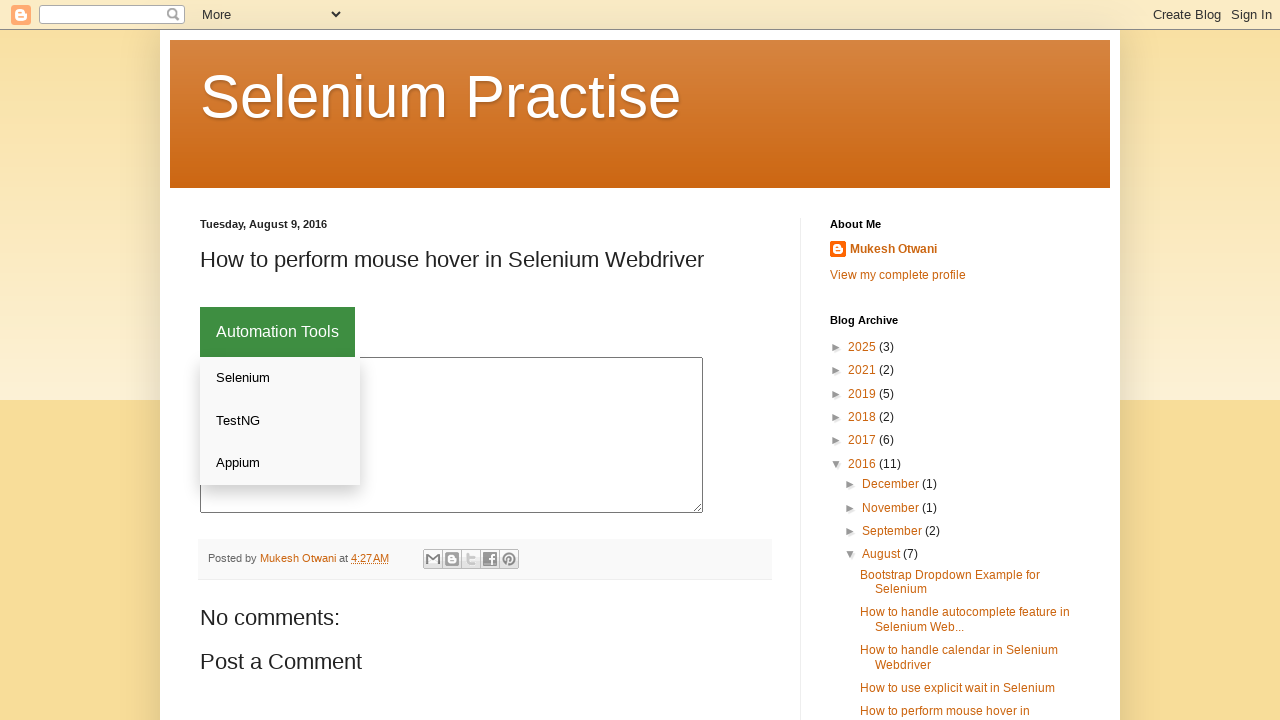